Tests double click functionality by double-clicking on a button element

Starting URL: http://omayo.blogspot.com

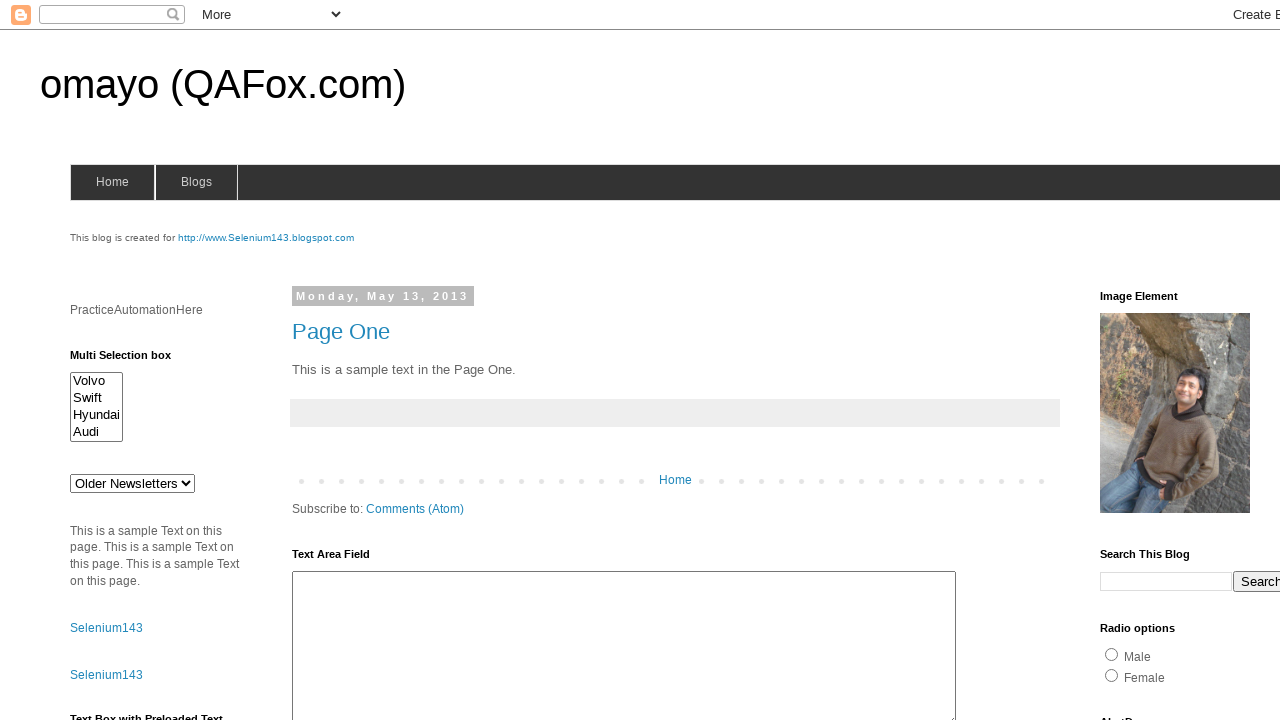

Scrolled to button element with id 'myBtn'
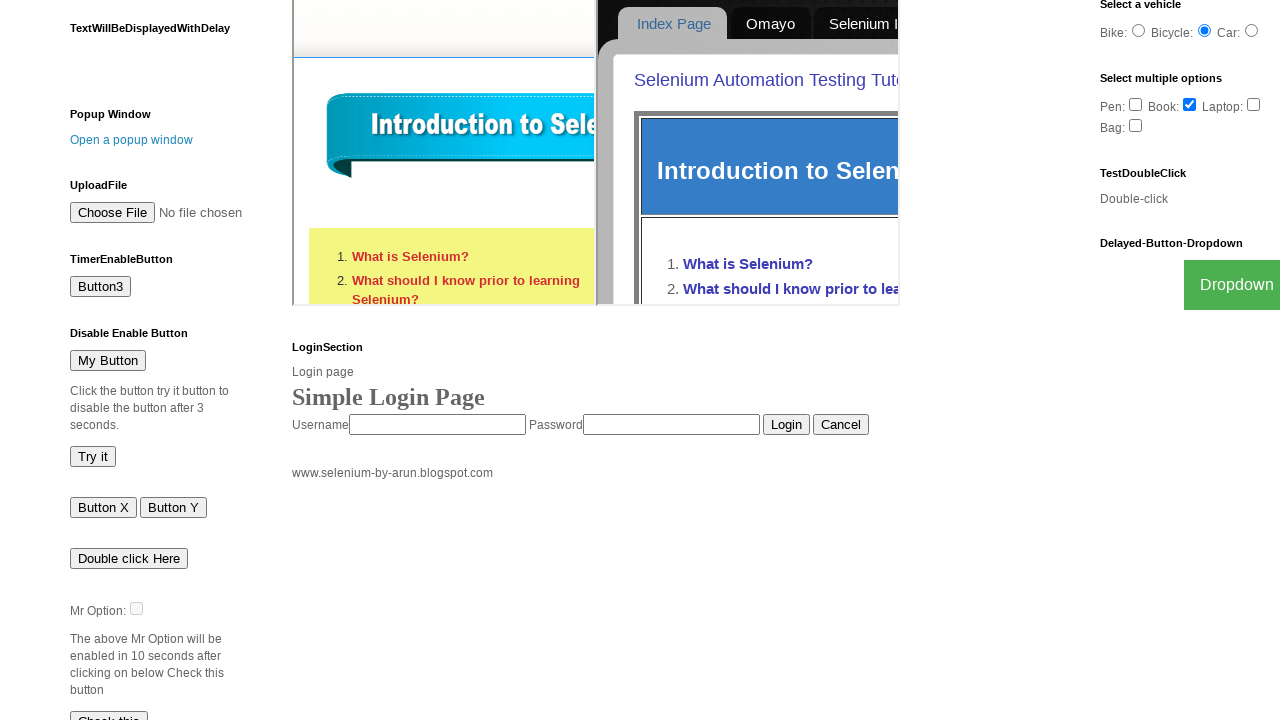

Double-clicked on 'Double click Here' button at (129, 558) on xpath=//button[contains(text(),'Double click Here')]
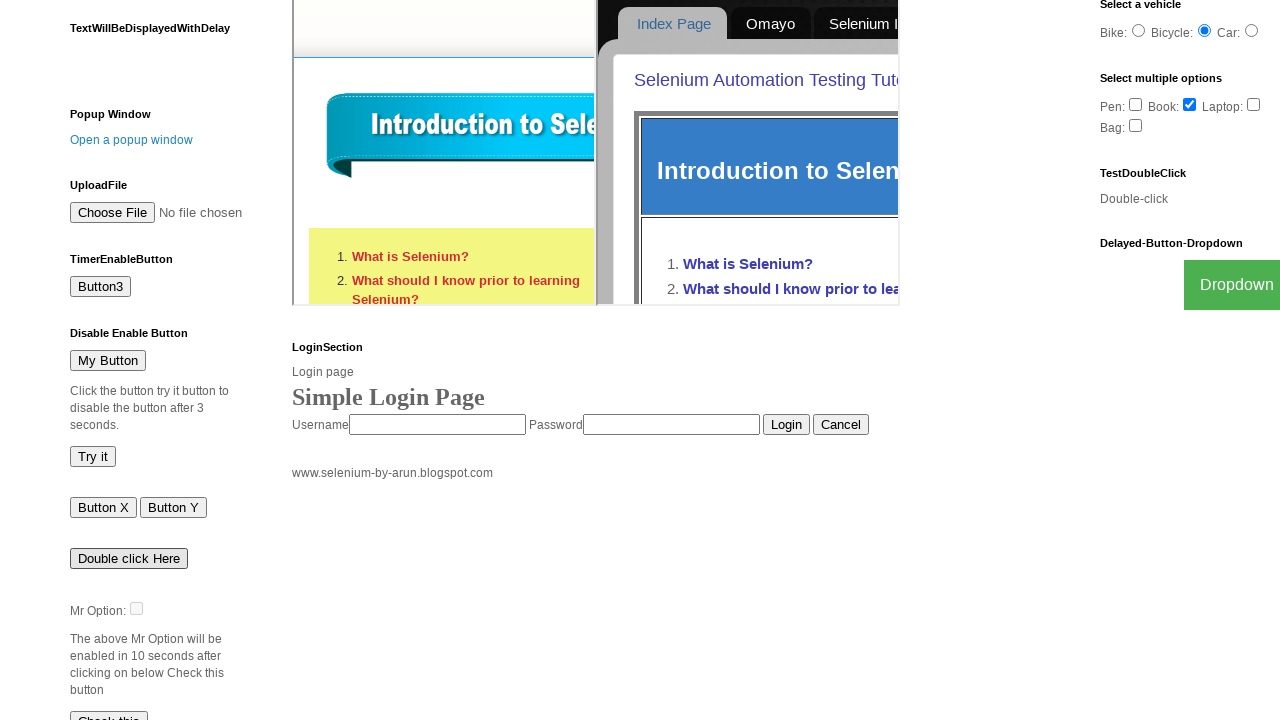

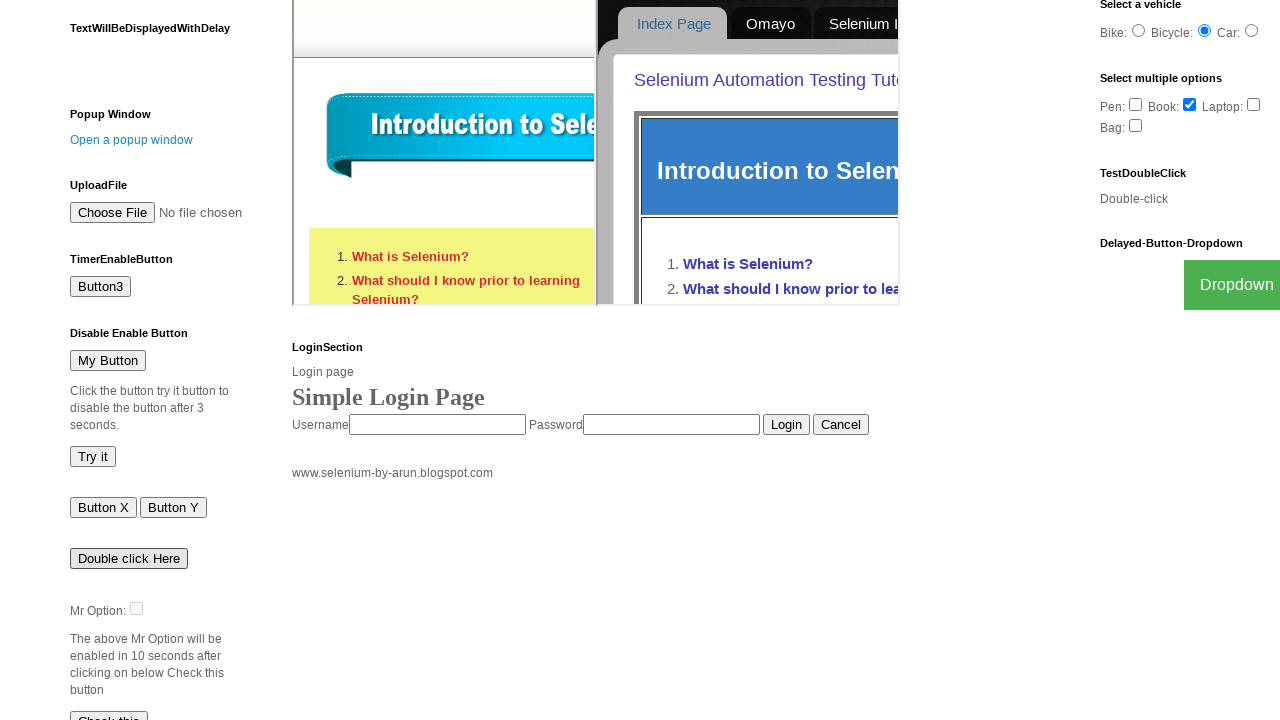